Tests closing a modal dialog by clicking the OK button

Starting URL: https://testpages.eviltester.com/styled/alerts/fake-alert-test.html

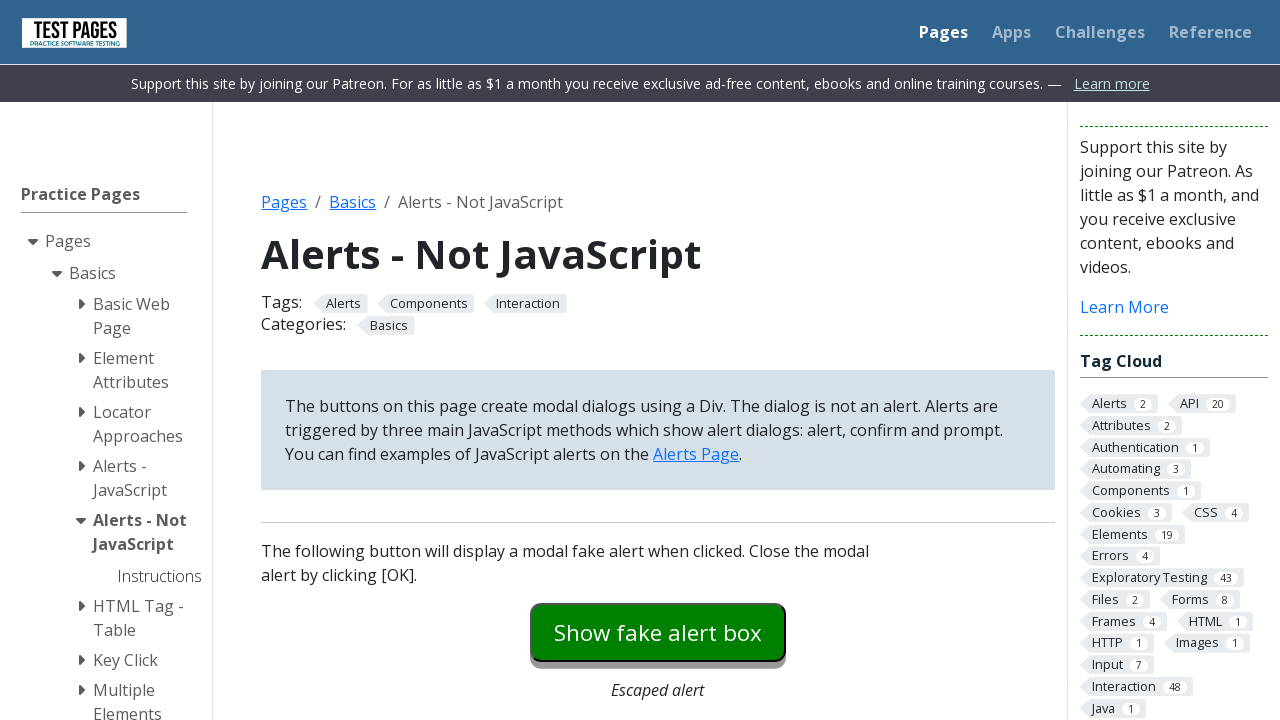

Navigated to fake alert test page
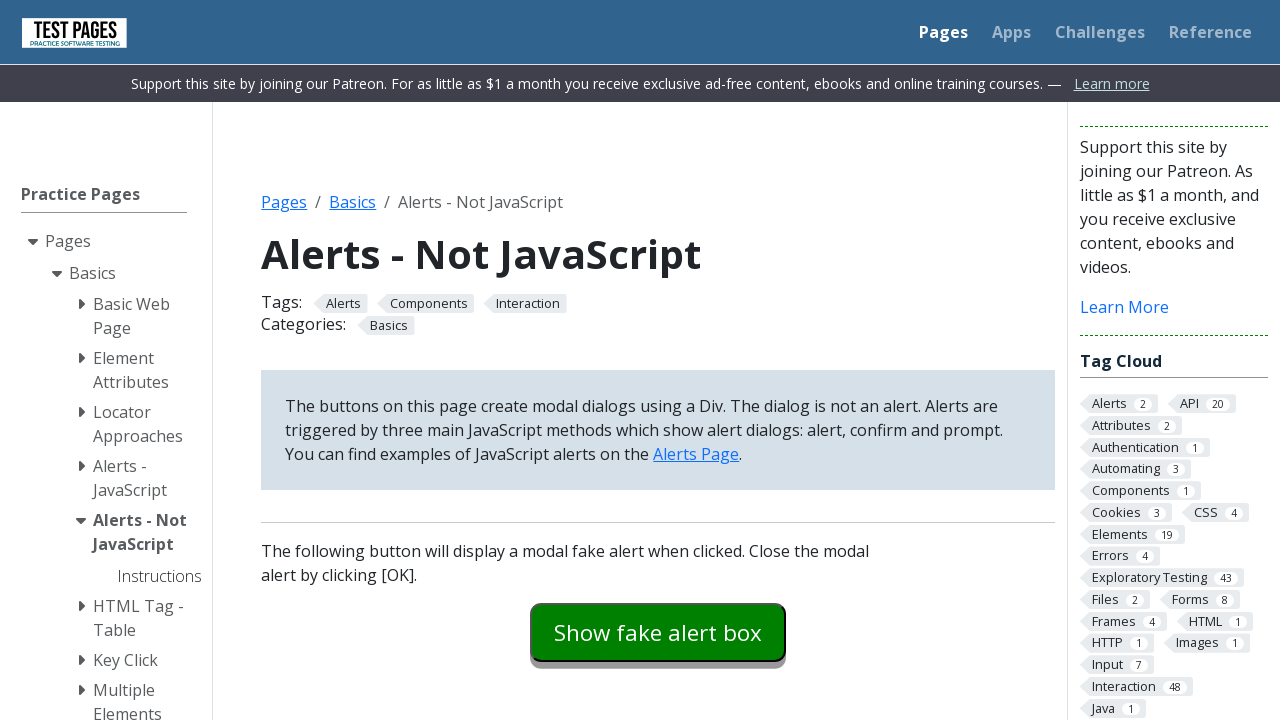

Clicked to open modal dialog at (658, 360) on #modaldialog
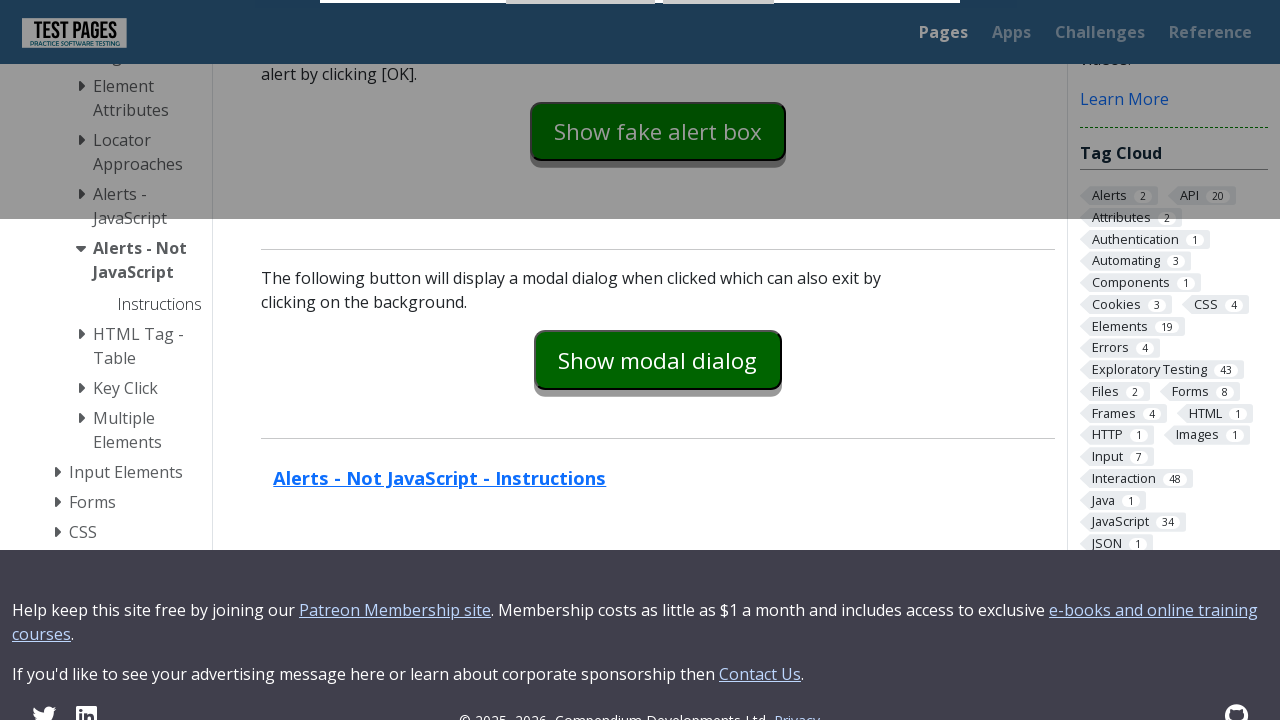

Modal dialog appeared
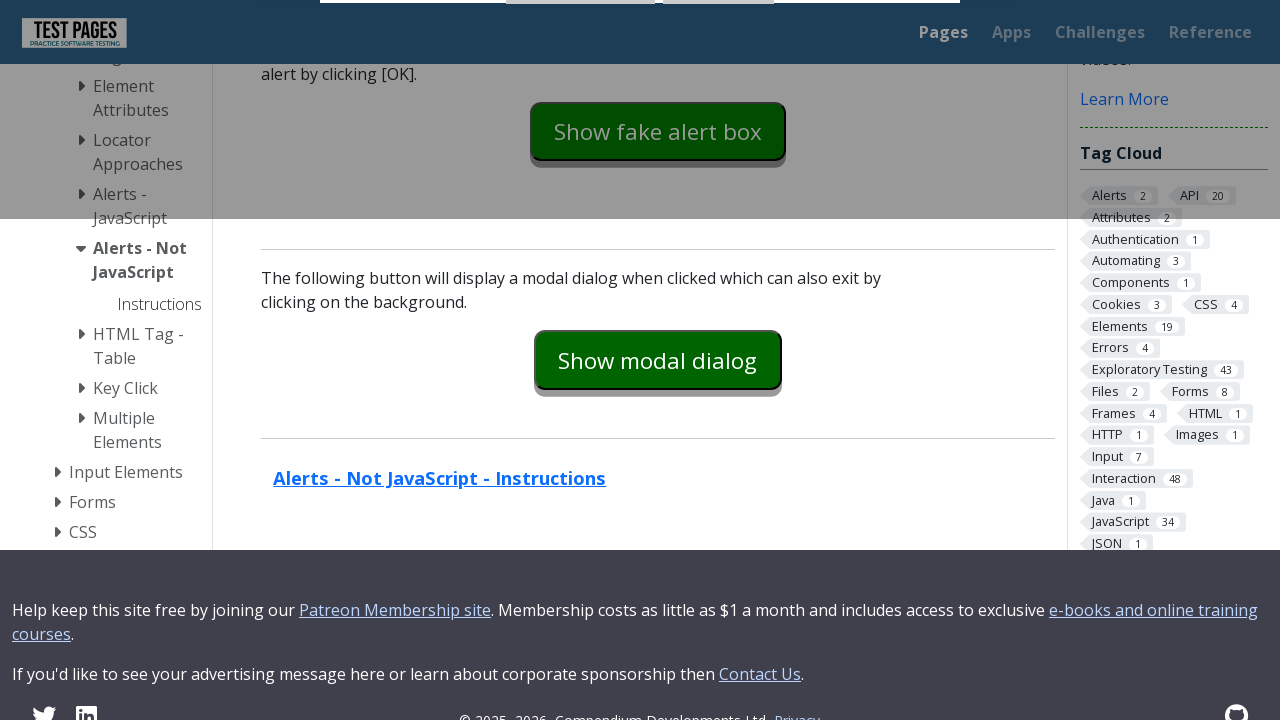

Clicked OK button to close modal dialog at (719, 27) on #dialog-ok
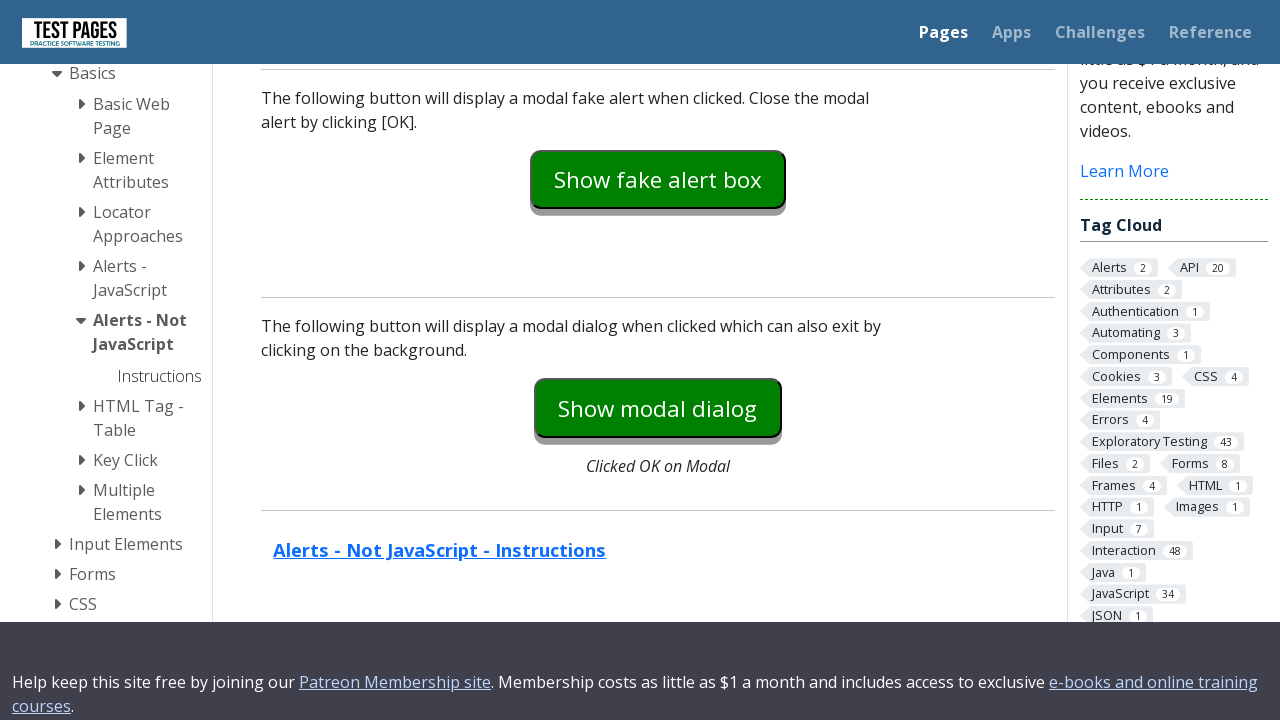

Modal dialog closed successfully
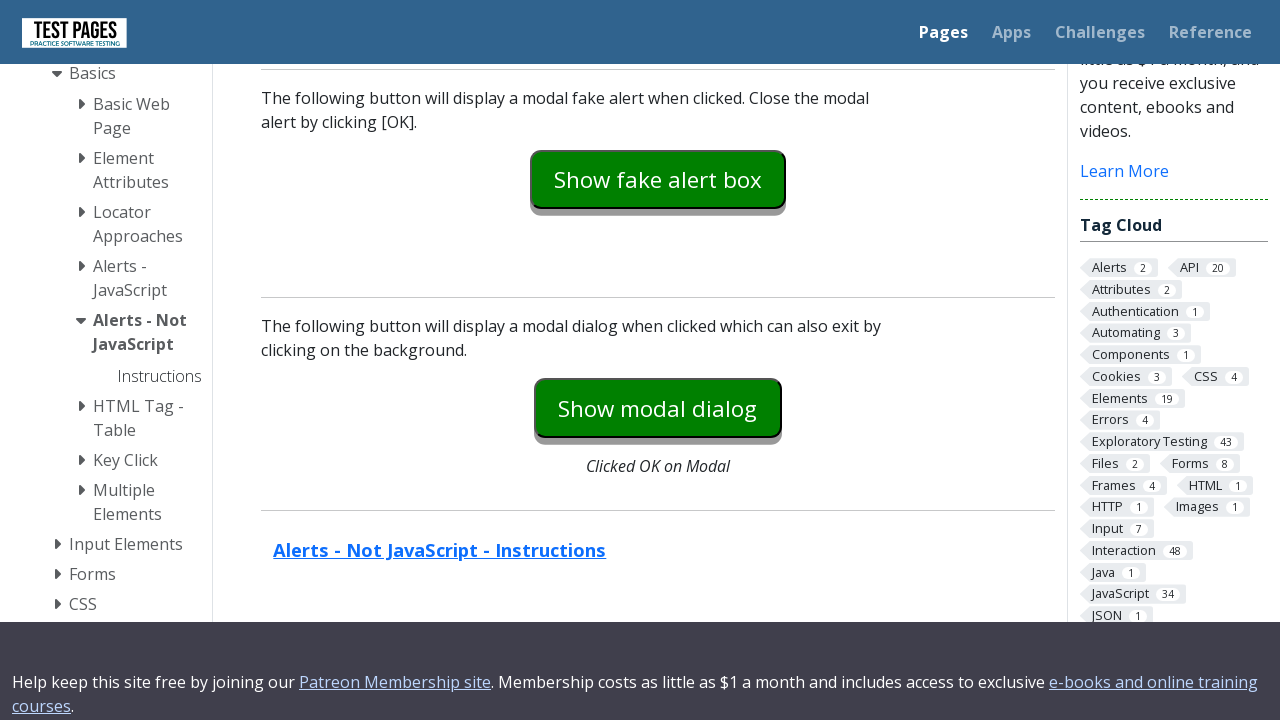

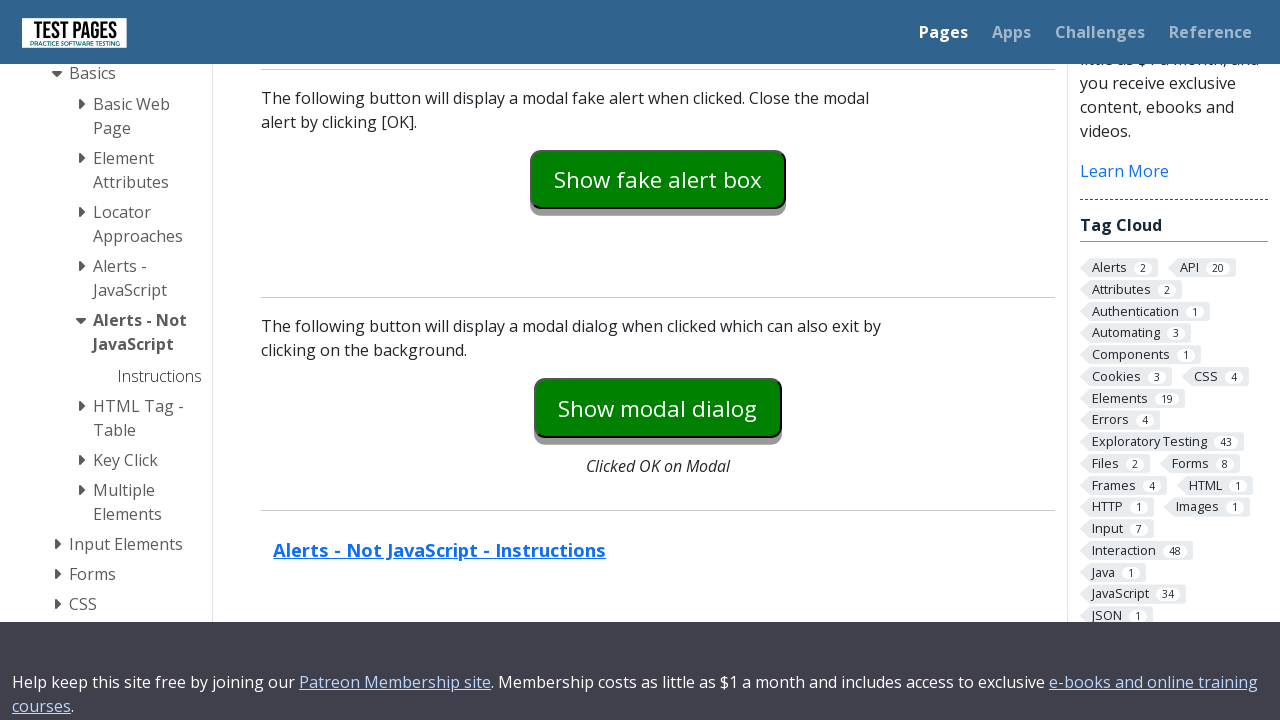